Tests autocomplete functionality by typing a character in the input field and selecting a specific option from the dropdown suggestions

Starting URL: https://www.tutorialspoint.com/selenium/practice/auto-complete.php

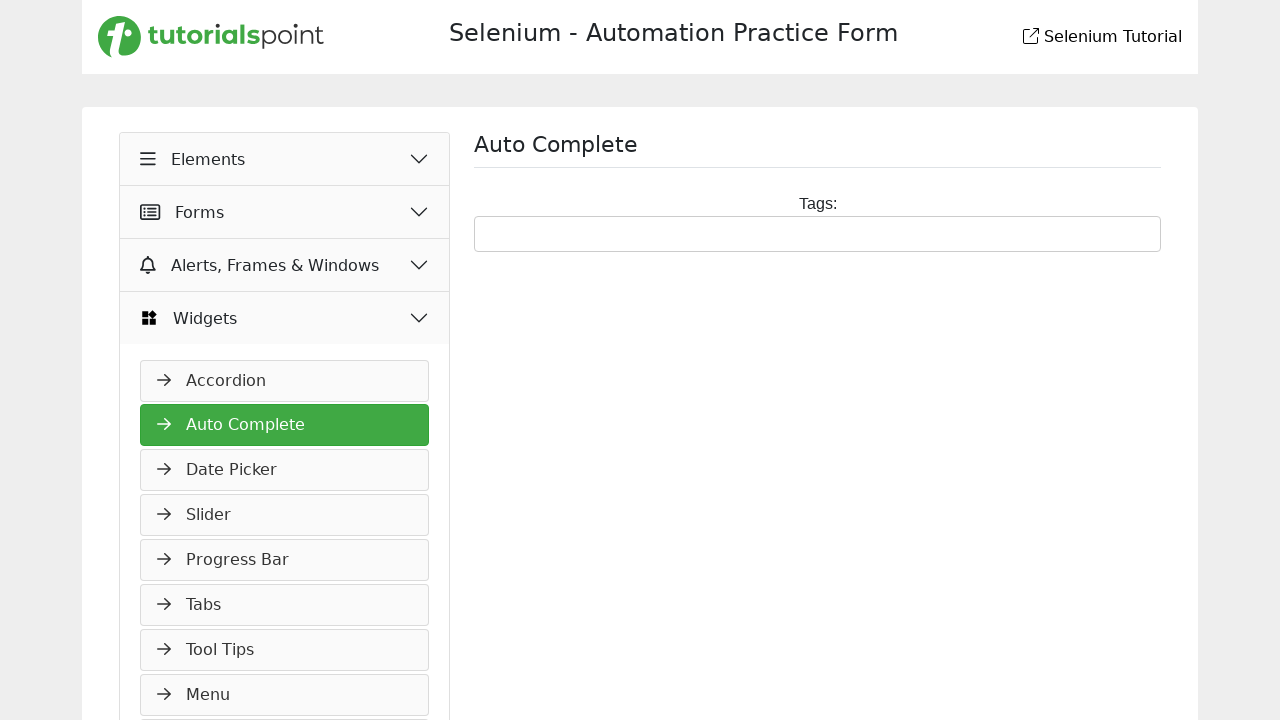

Typed 'r' in the autocomplete input field on #tags
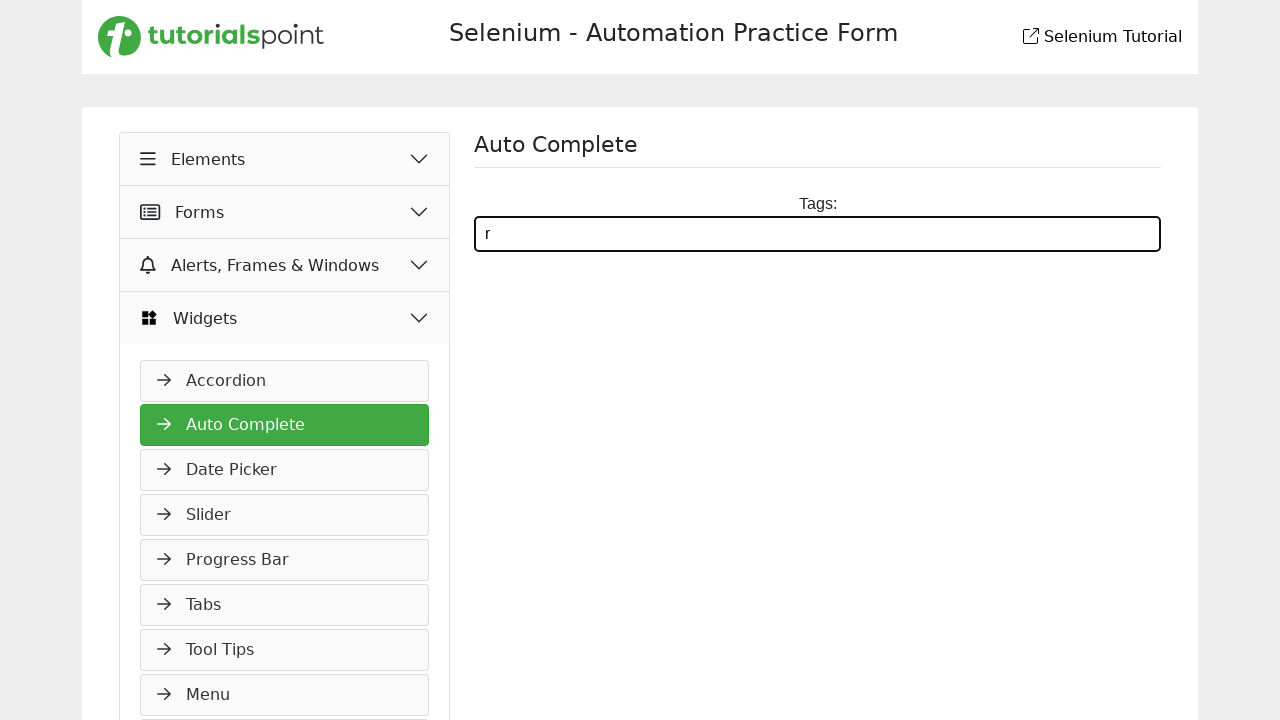

Autocomplete suggestions appeared
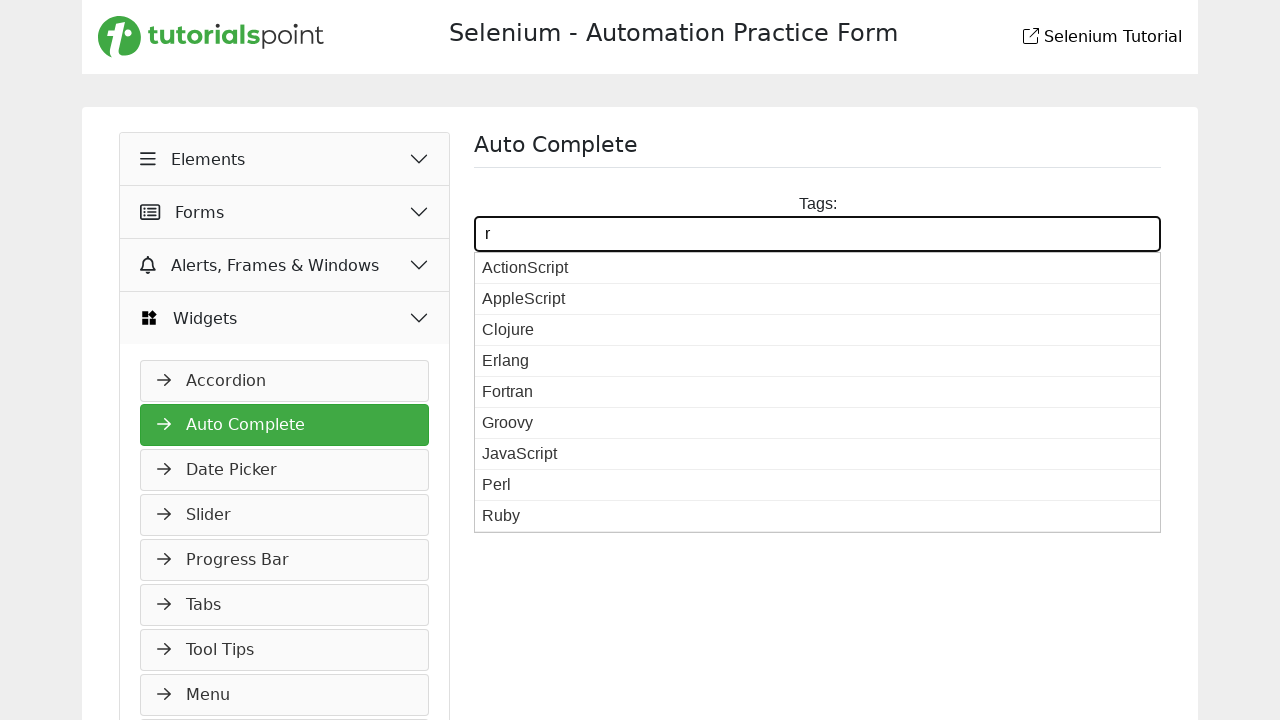

Selected 'Erlang' from the autocomplete suggestions at (818, 361) on xpath=//*[@id='ui-id-1']/li >> nth=3
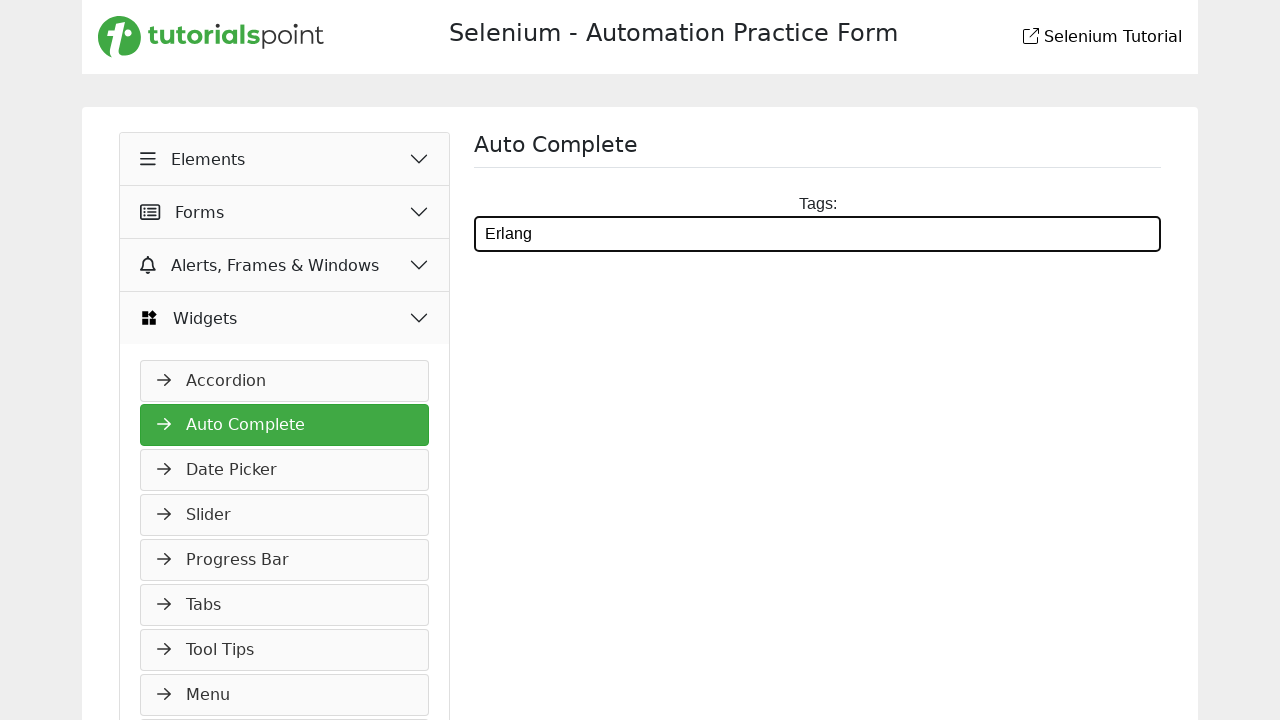

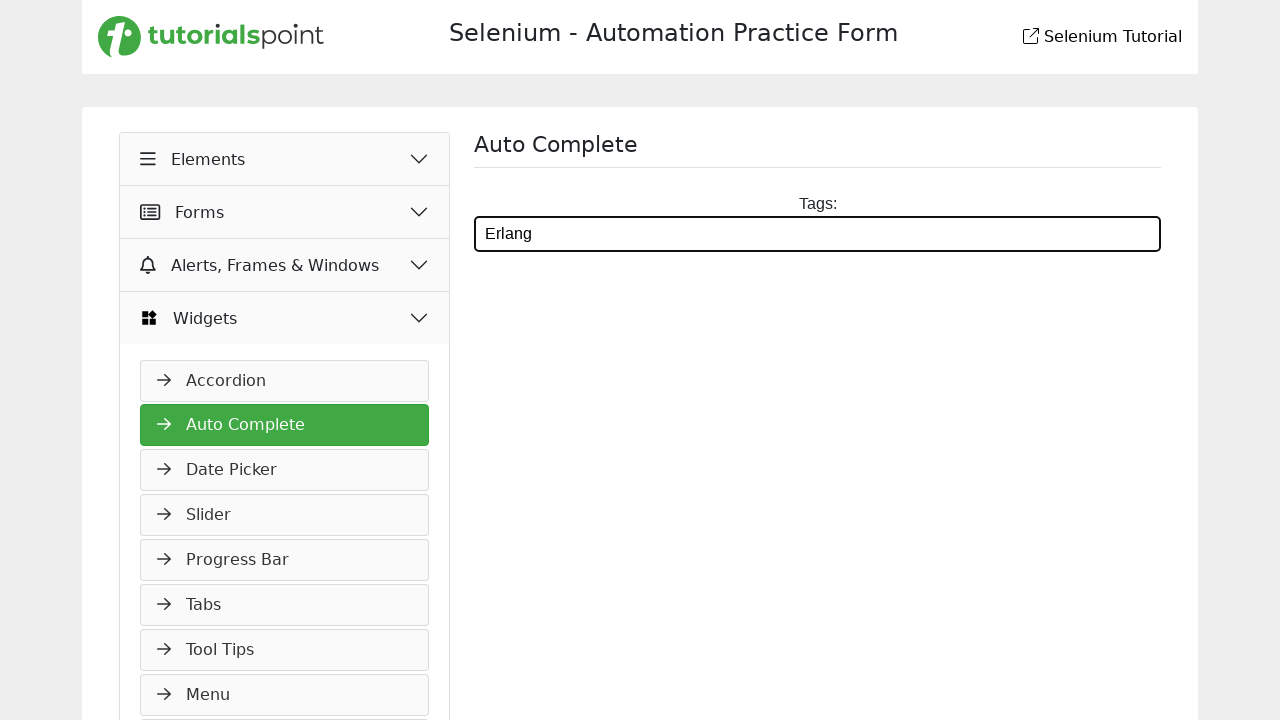